Navigates through different news categories on a financial news website, clicks into individual articles to view them, and navigates back to the listing page. Tests navigation through category tabs and article pagination.

Starting URL: https://finance.ettoday.net/

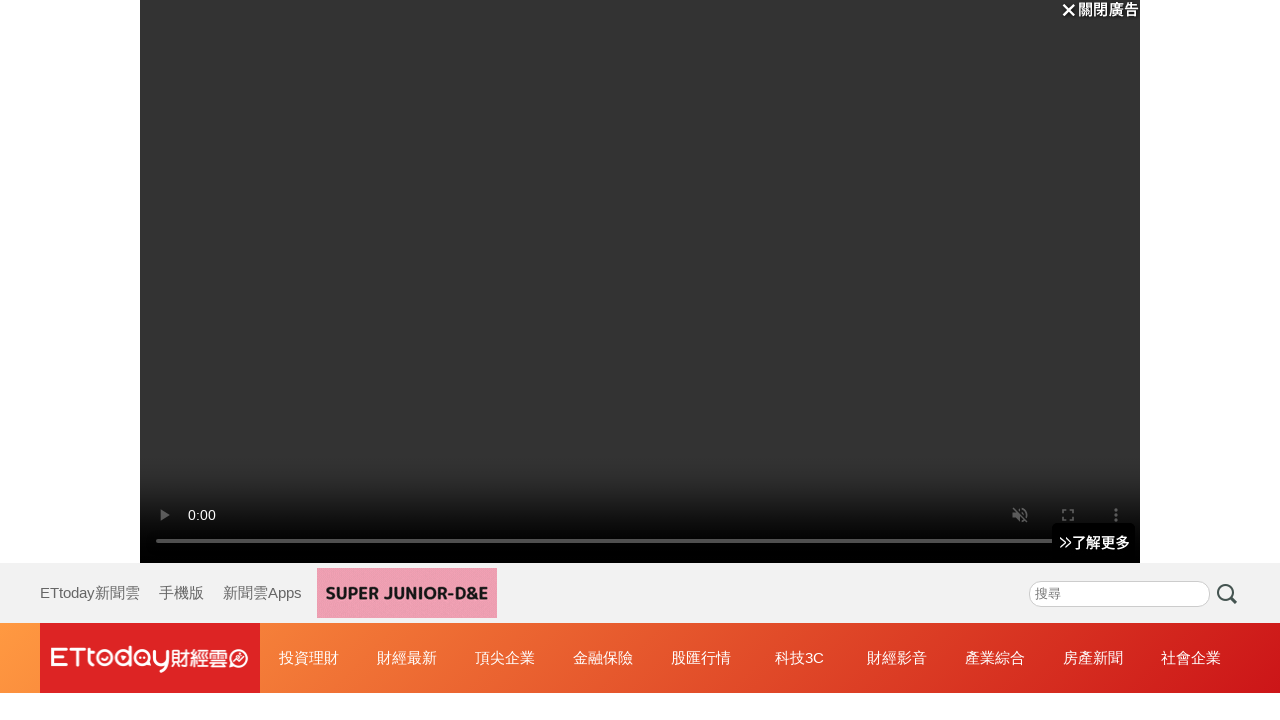

Clicked on category navigation link at index 1 at (309, 658) on //*[@id="float_nav"]/ul/li[1]/a
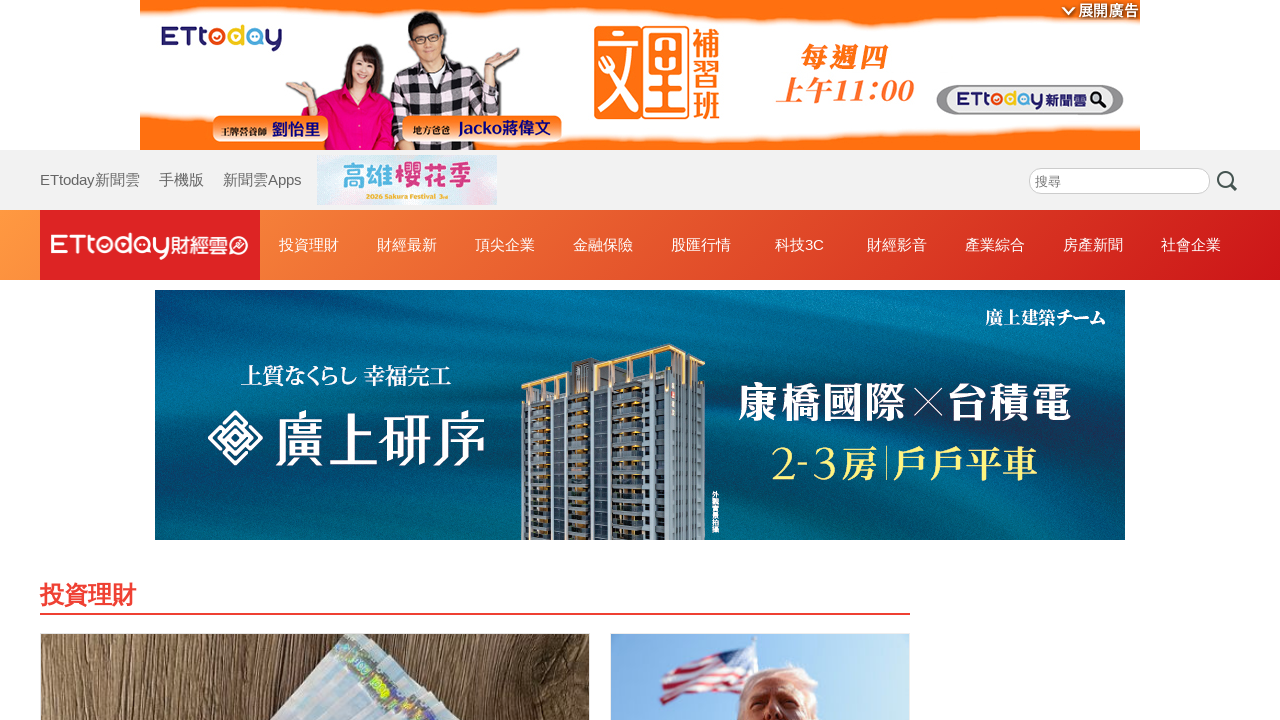

Waited 3 seconds for category 1 page to load
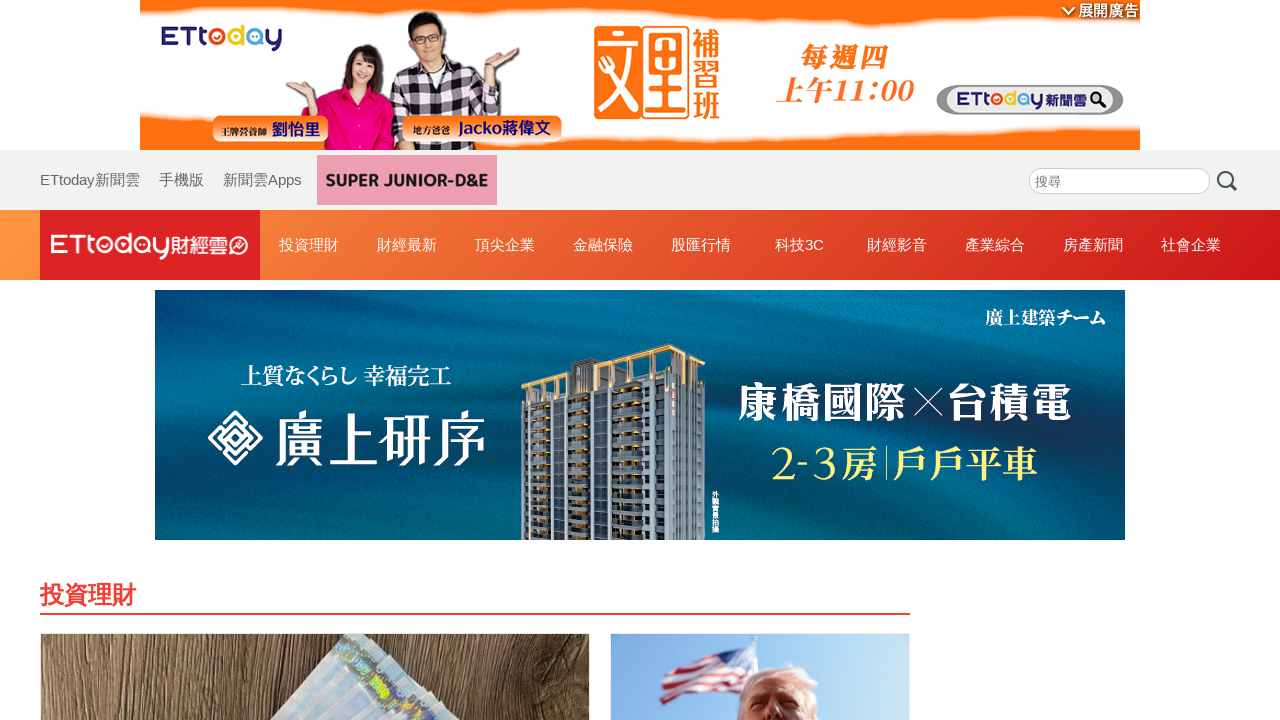

Clicked on category navigation link at index 4 at (603, 245) on //*[@id="float_nav"]/ul/li[4]/a
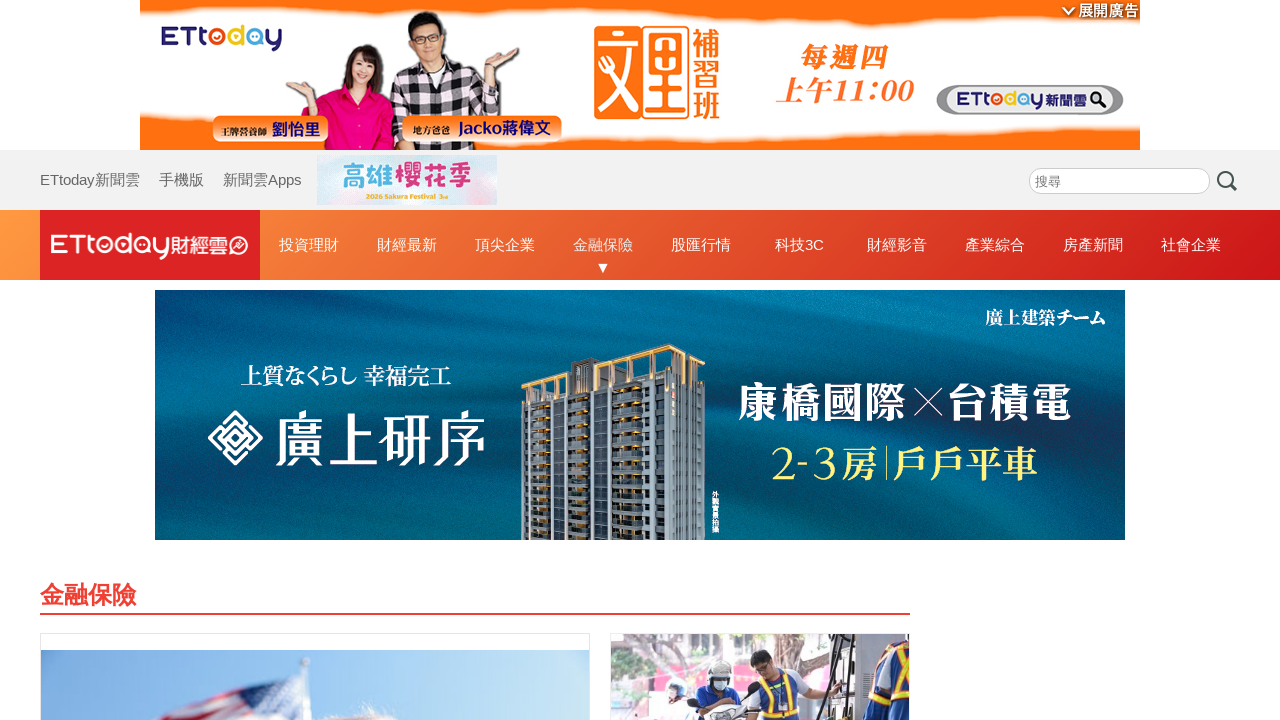

Waited 3 seconds for category 4 page to load
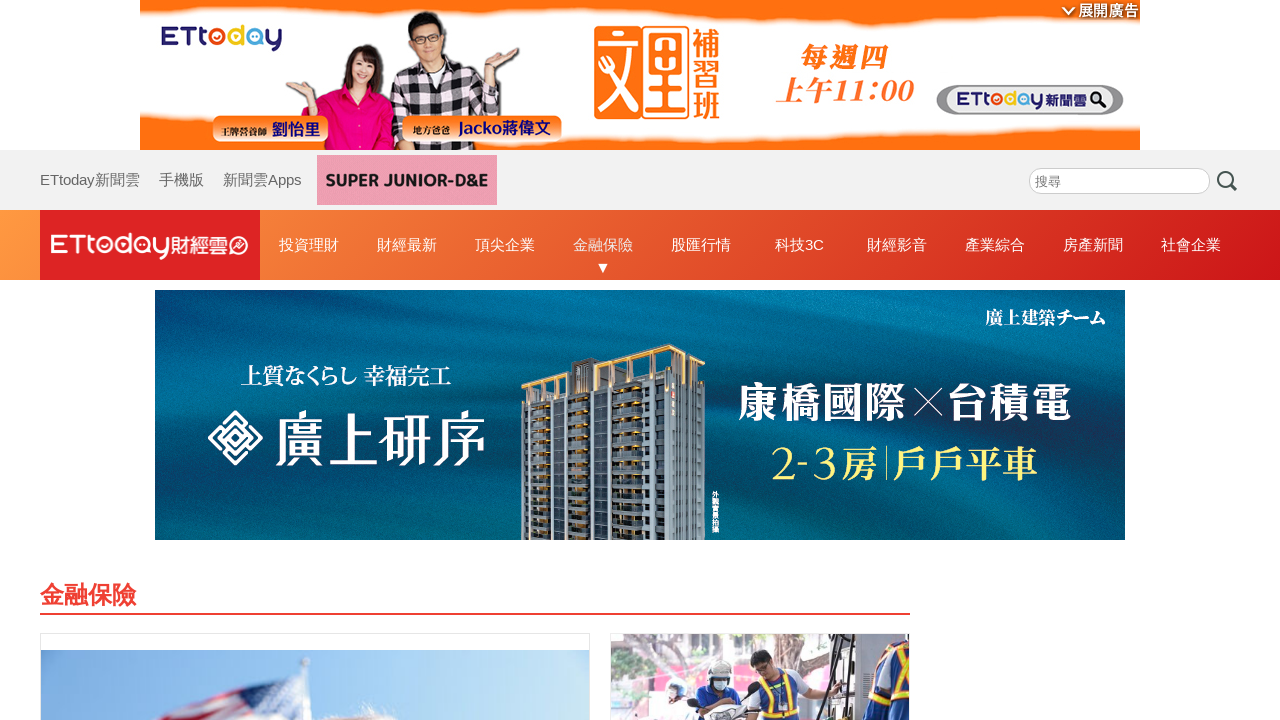

Clicked on category navigation link at index 5 at (701, 245) on //*[@id="float_nav"]/ul/li[5]/a
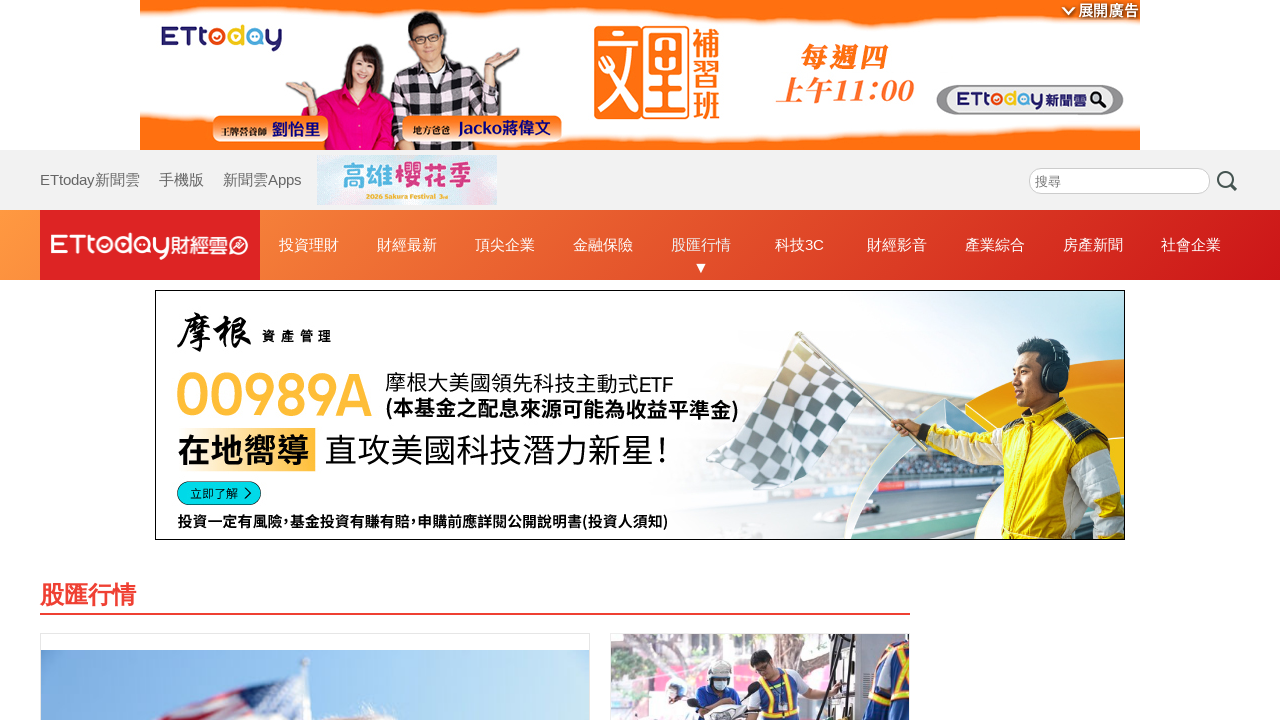

Waited 3 seconds for category 5 page to load
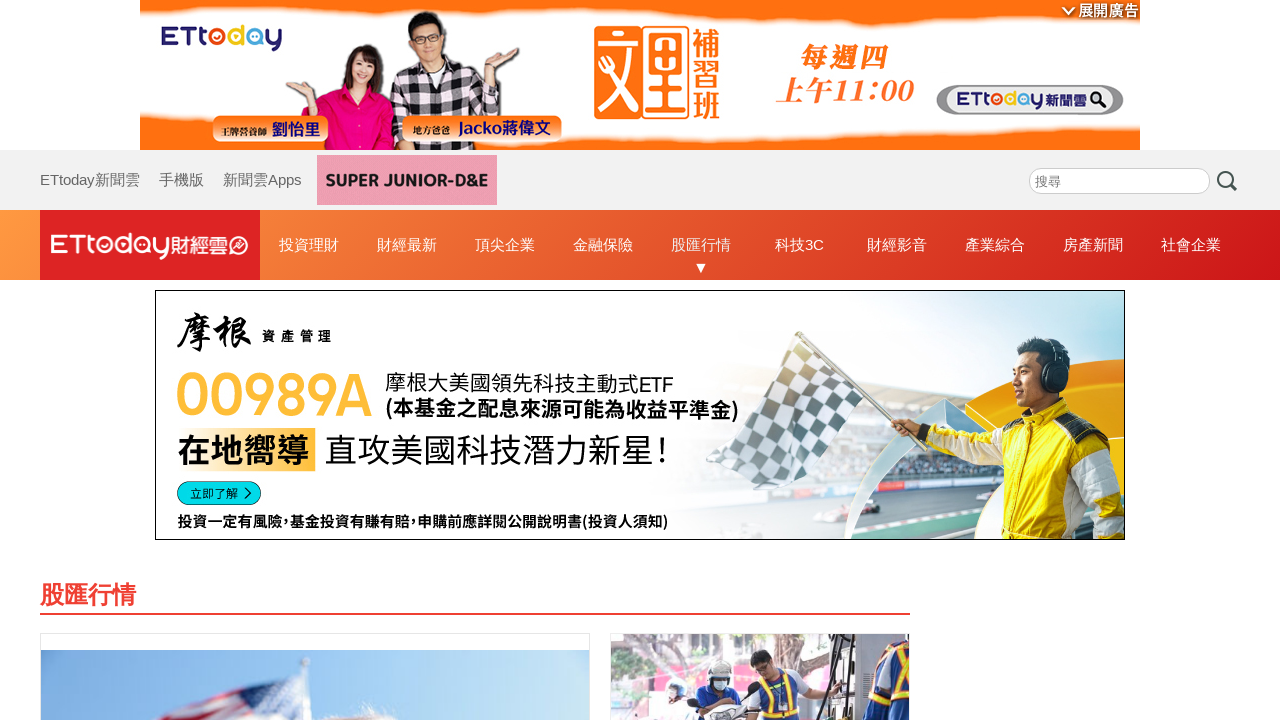

Clicked on category navigation link at index 6 at (799, 245) on //*[@id="float_nav"]/ul/li[6]/a
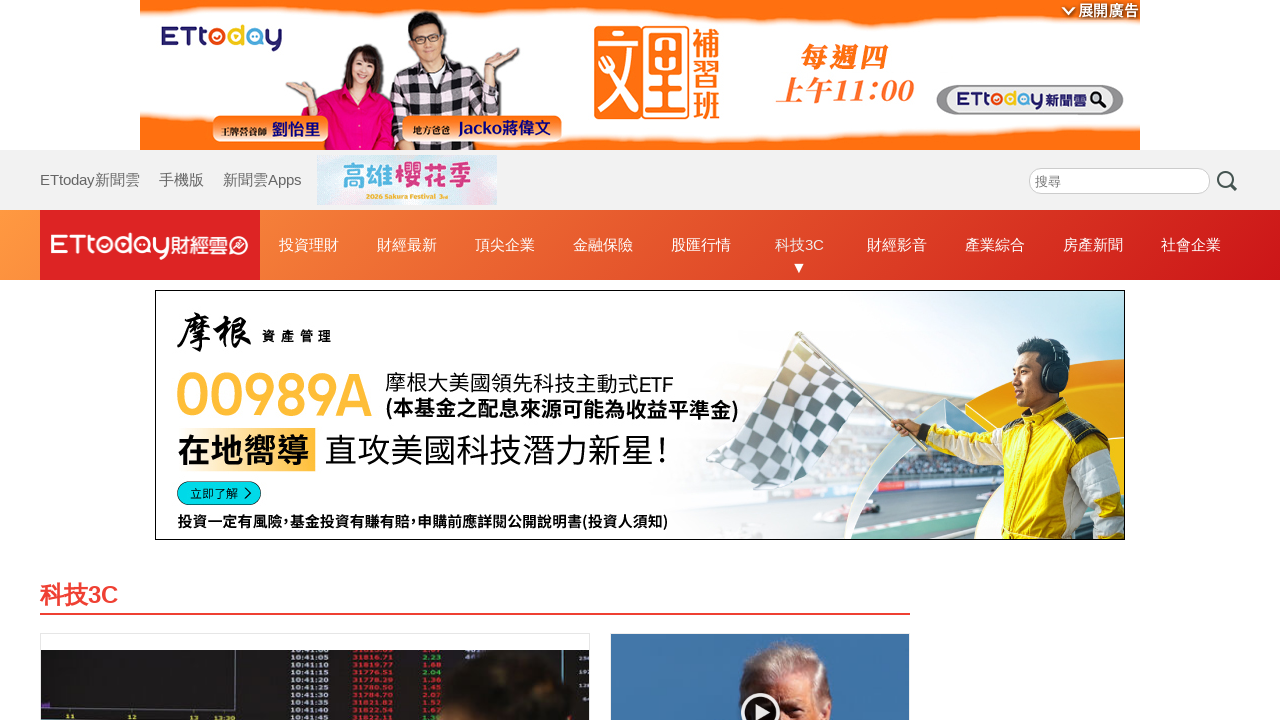

Waited 3 seconds for category 6 page to load
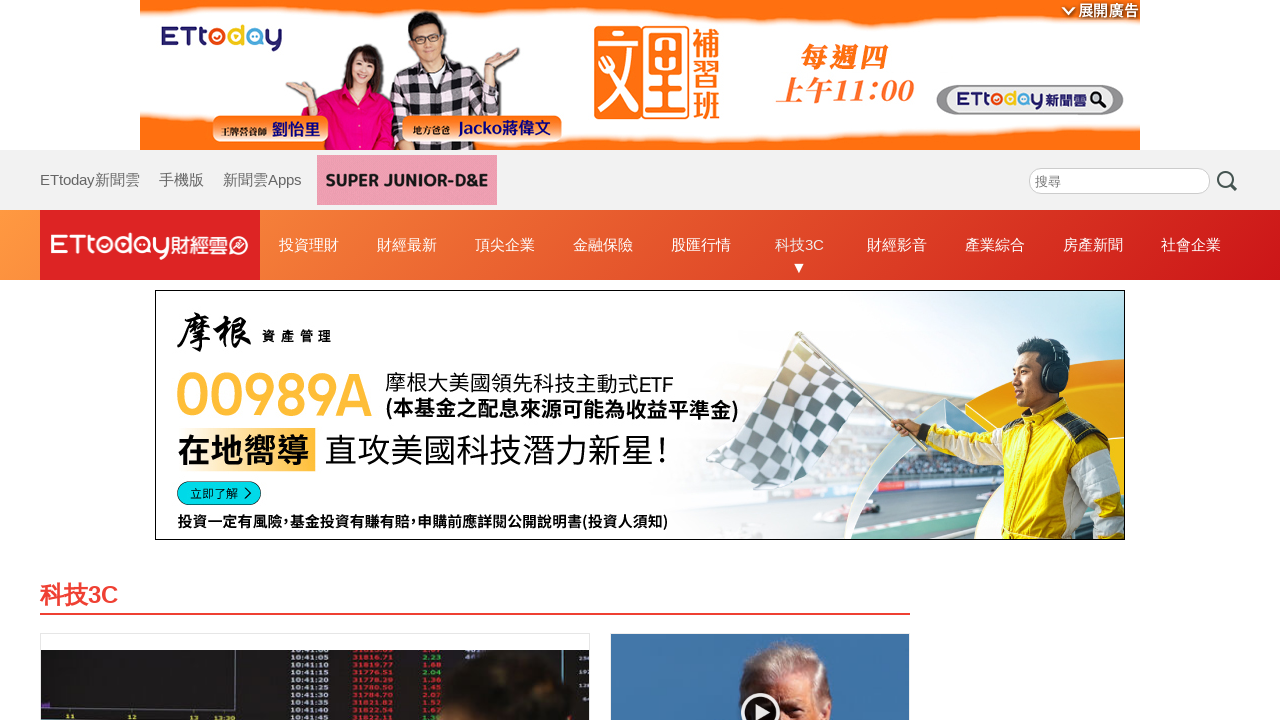

Clicked on category navigation link at index 8 at (995, 245) on //*[@id="float_nav"]/ul/li[8]/a
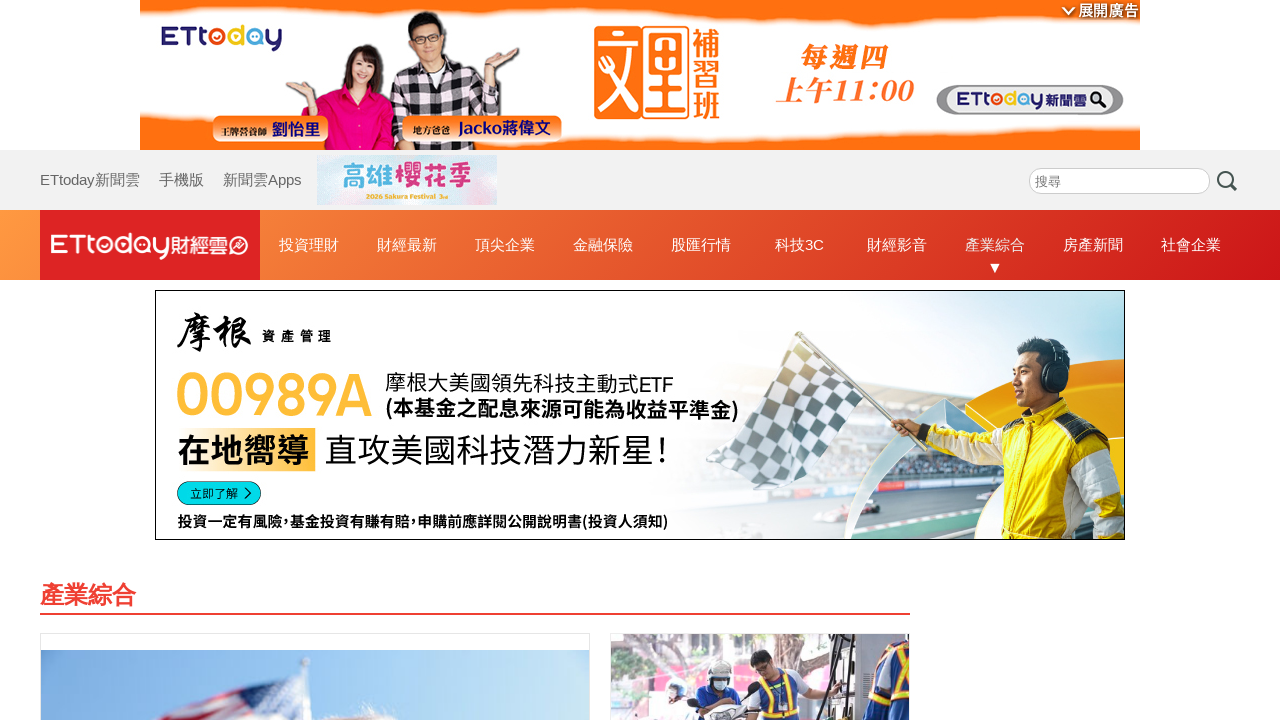

Waited 3 seconds for category 8 page to load
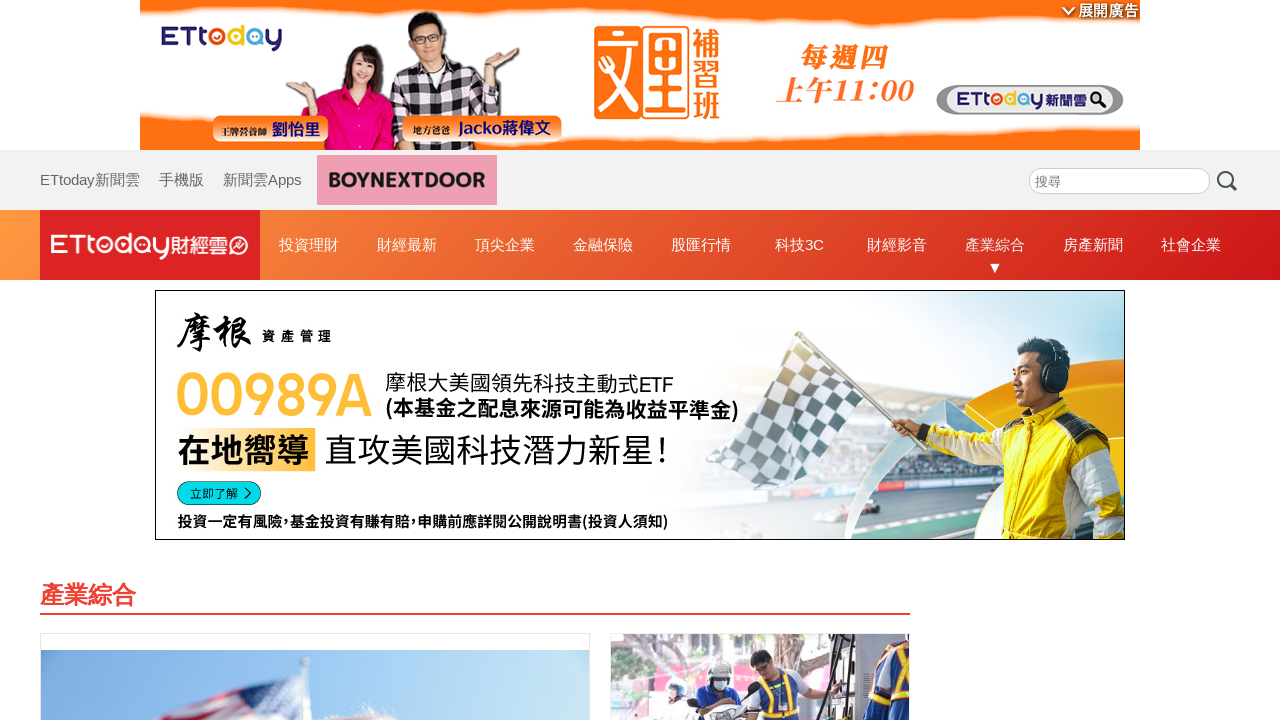

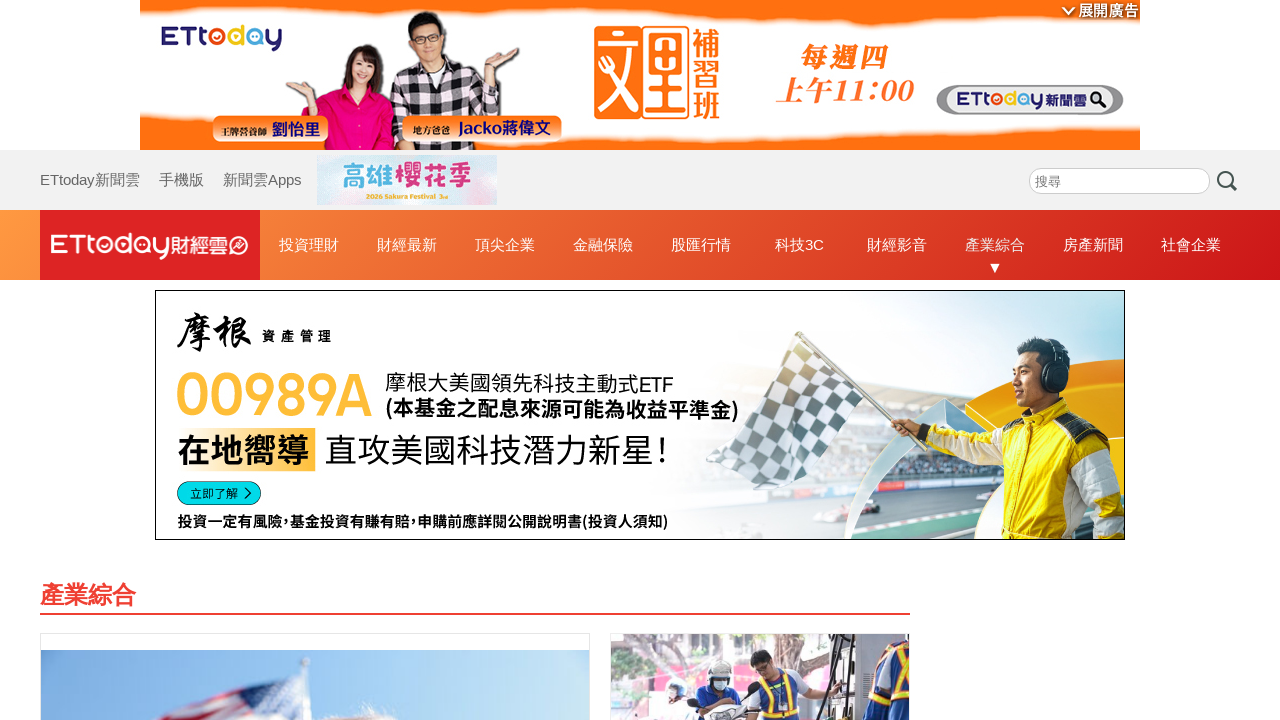